Verifies that an enabled input field can be interacted with by typing text into it

Starting URL: https://formy-project.herokuapp.com/enabled

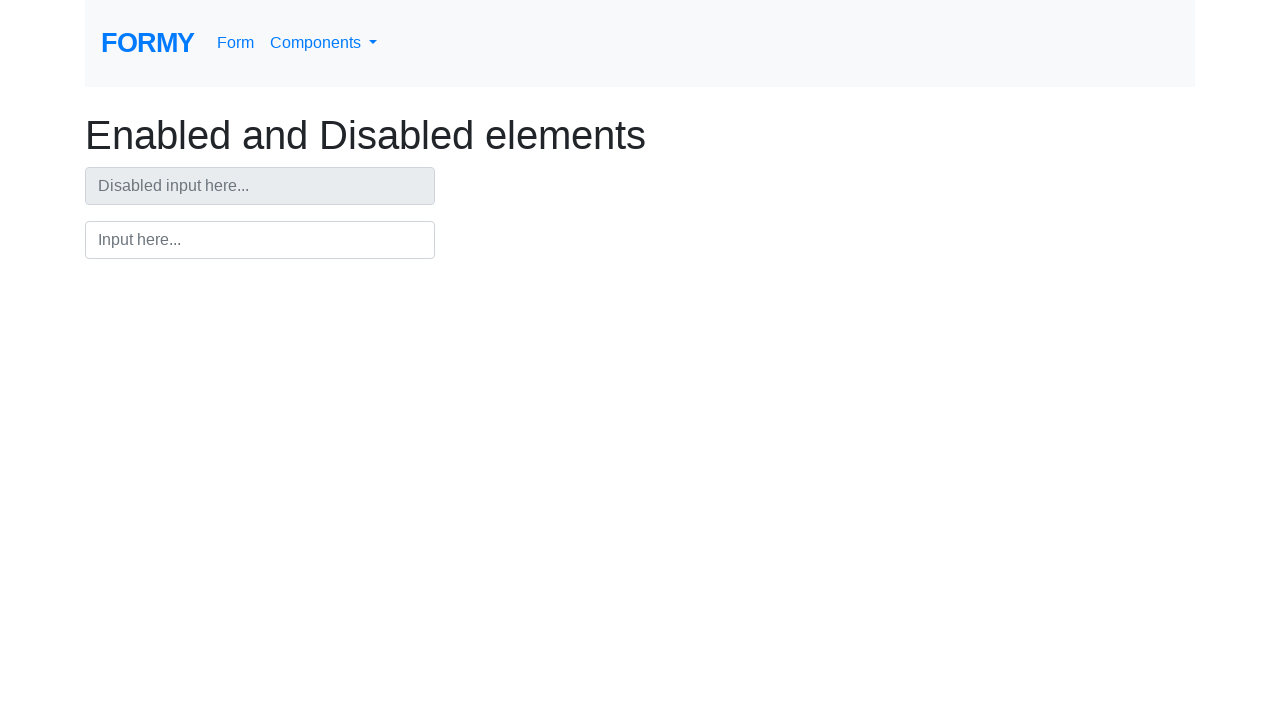

Waited for h1 header to load on enabled field page
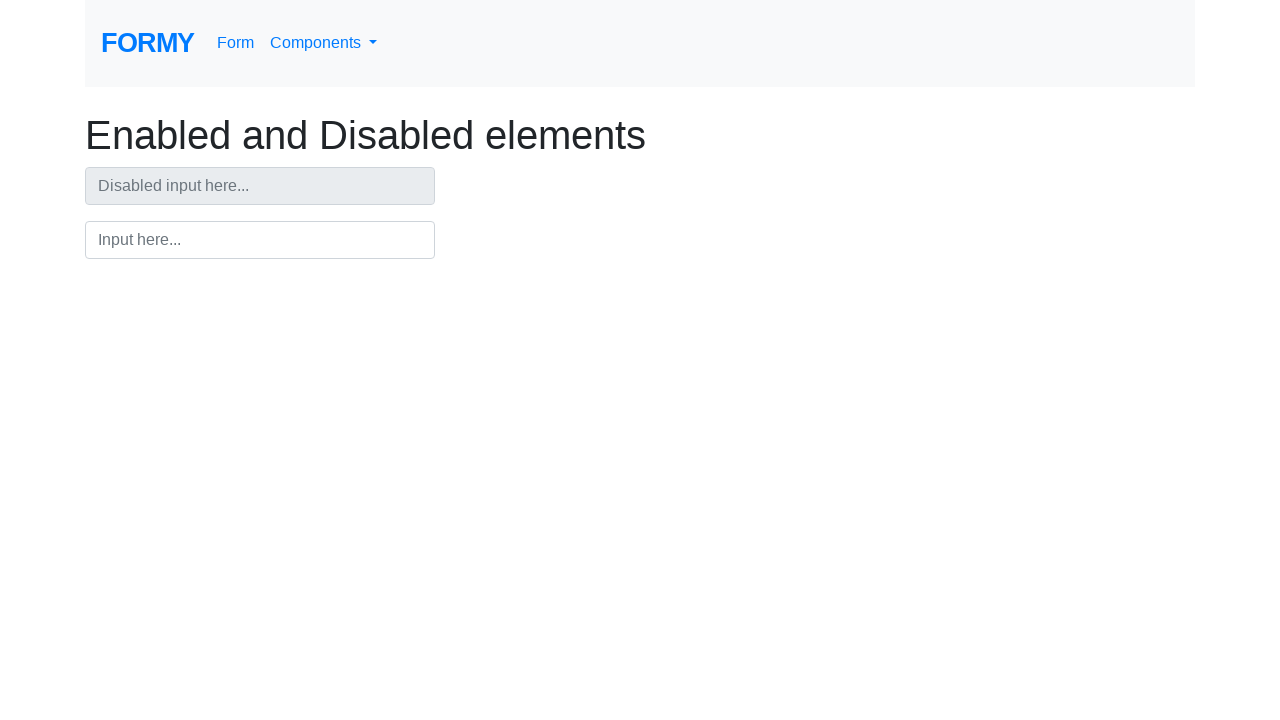

Located the input field with id 'input'
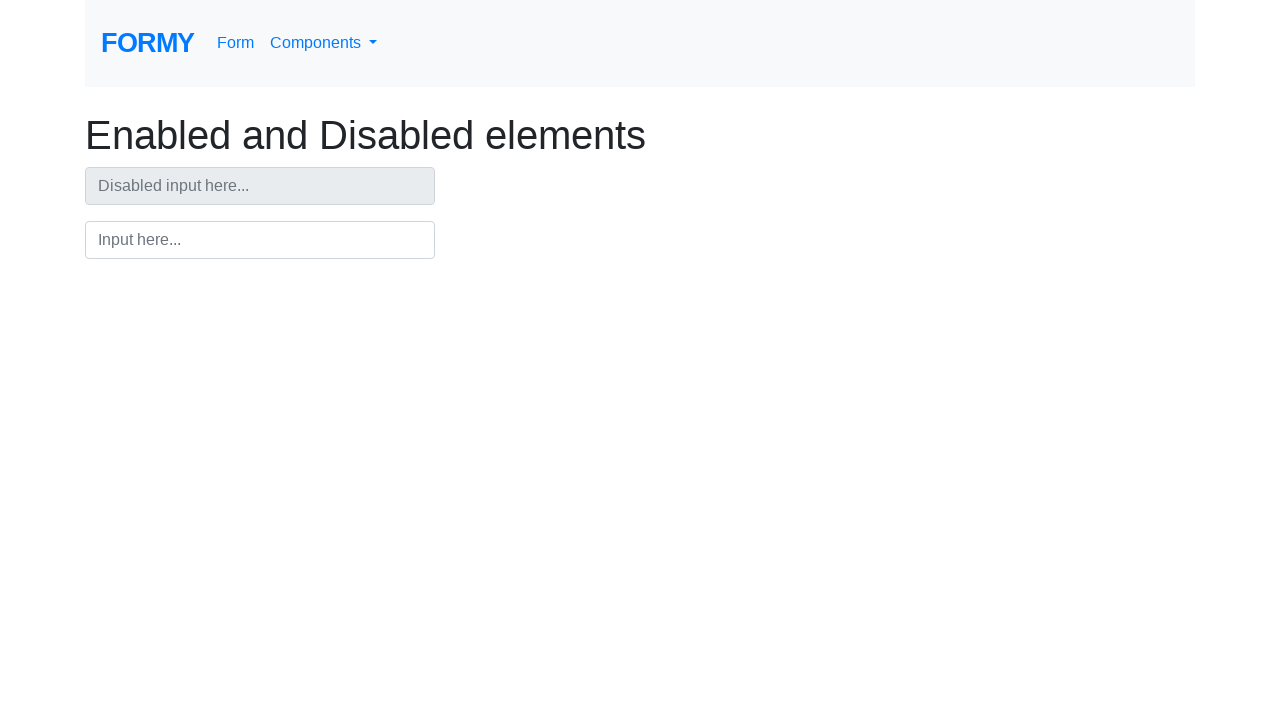

Checked that the input field is enabled
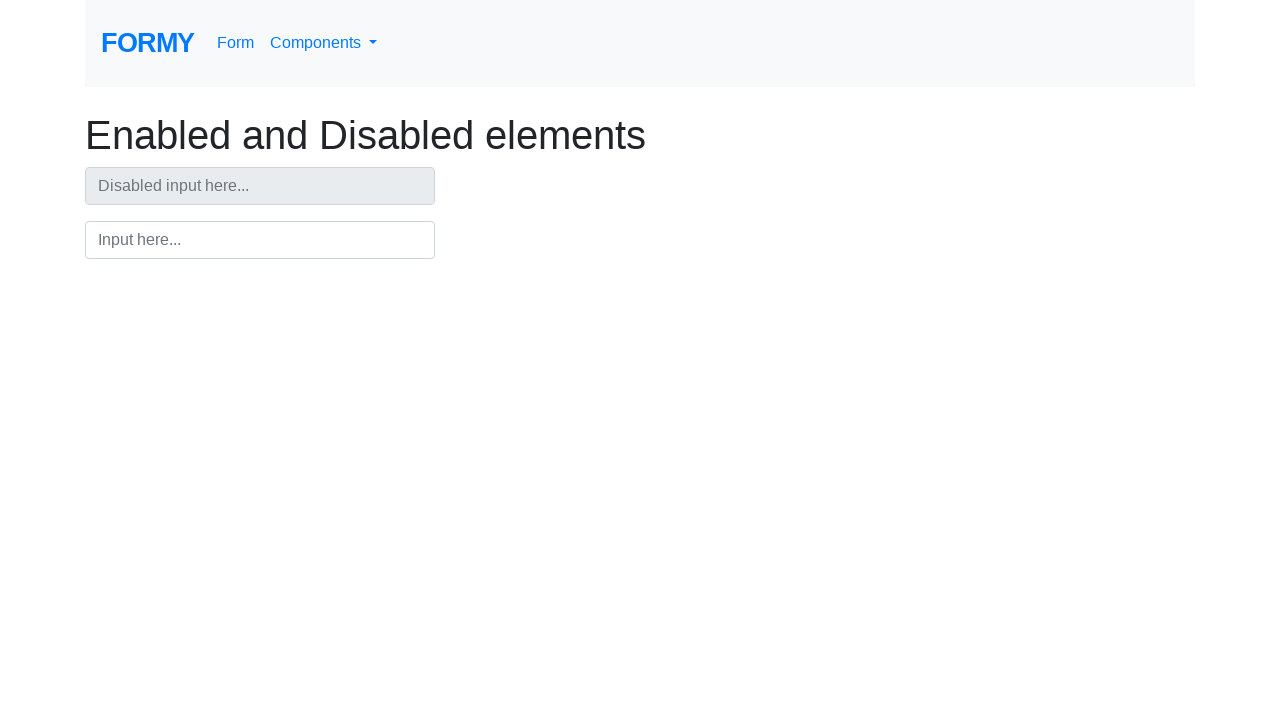

Assertion passed: field is enabled
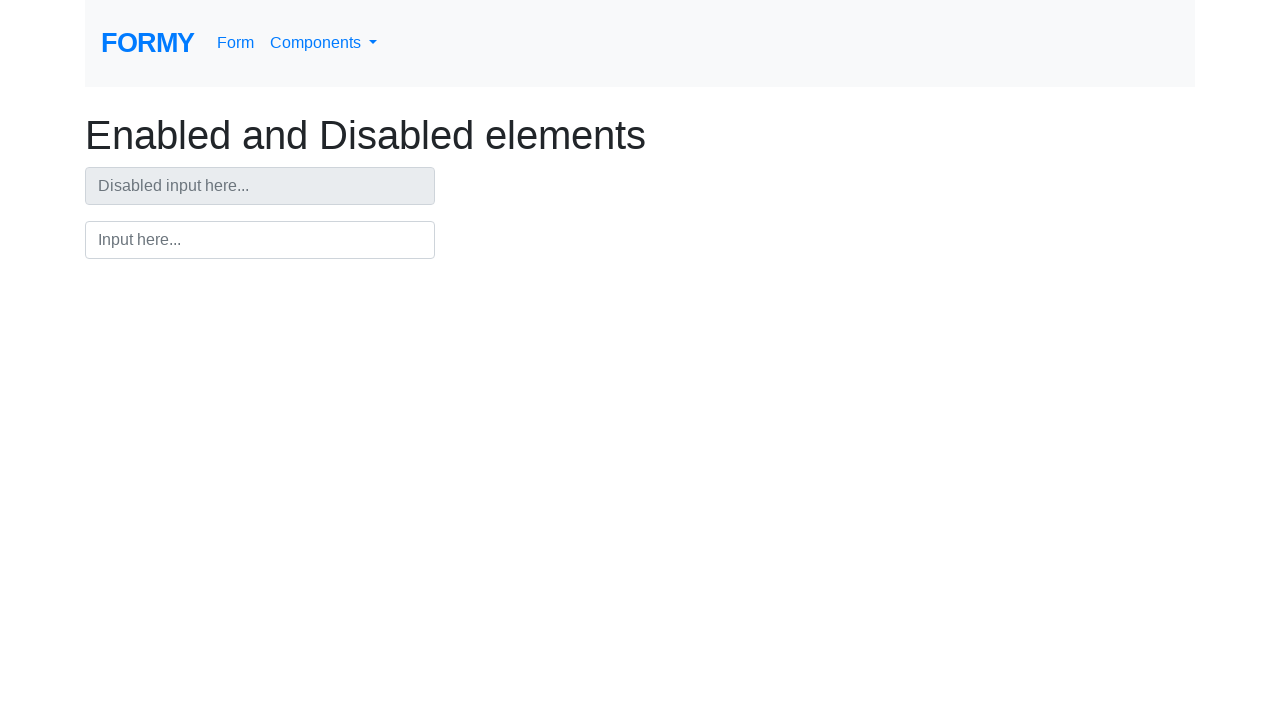

Assertion passed: field is initially empty
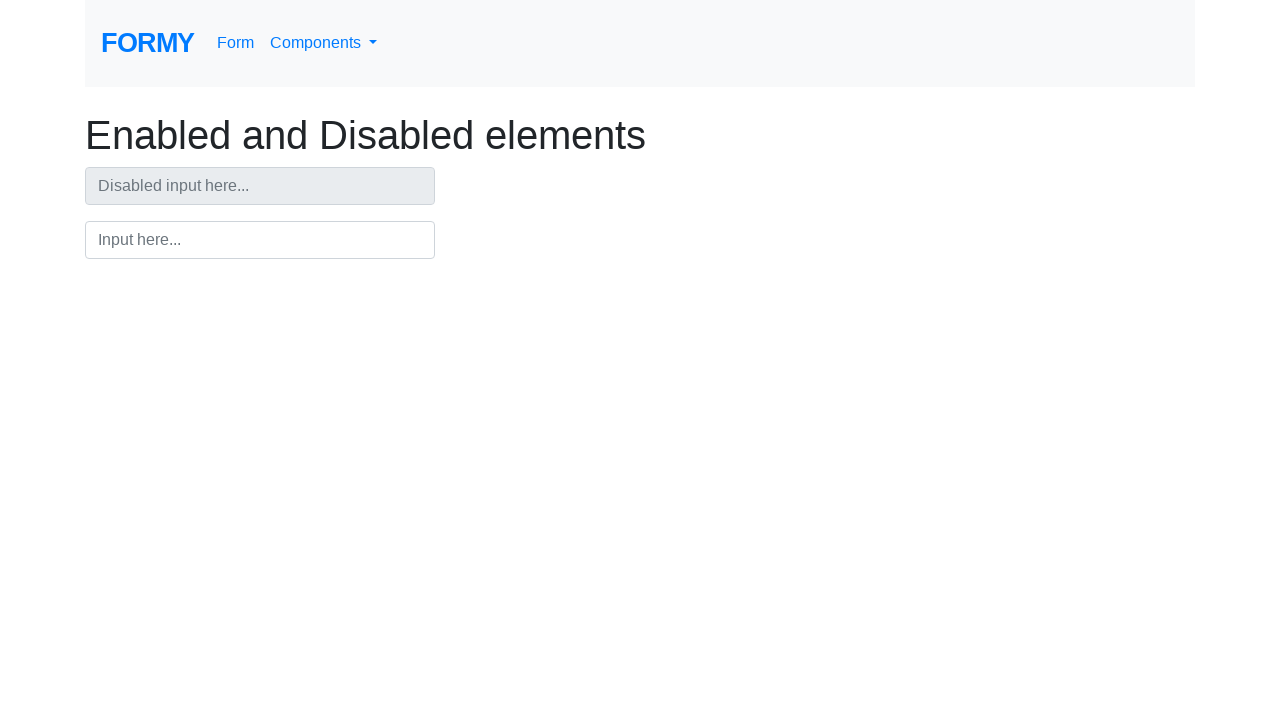

Typed 'Test text' into the enabled input field on #input
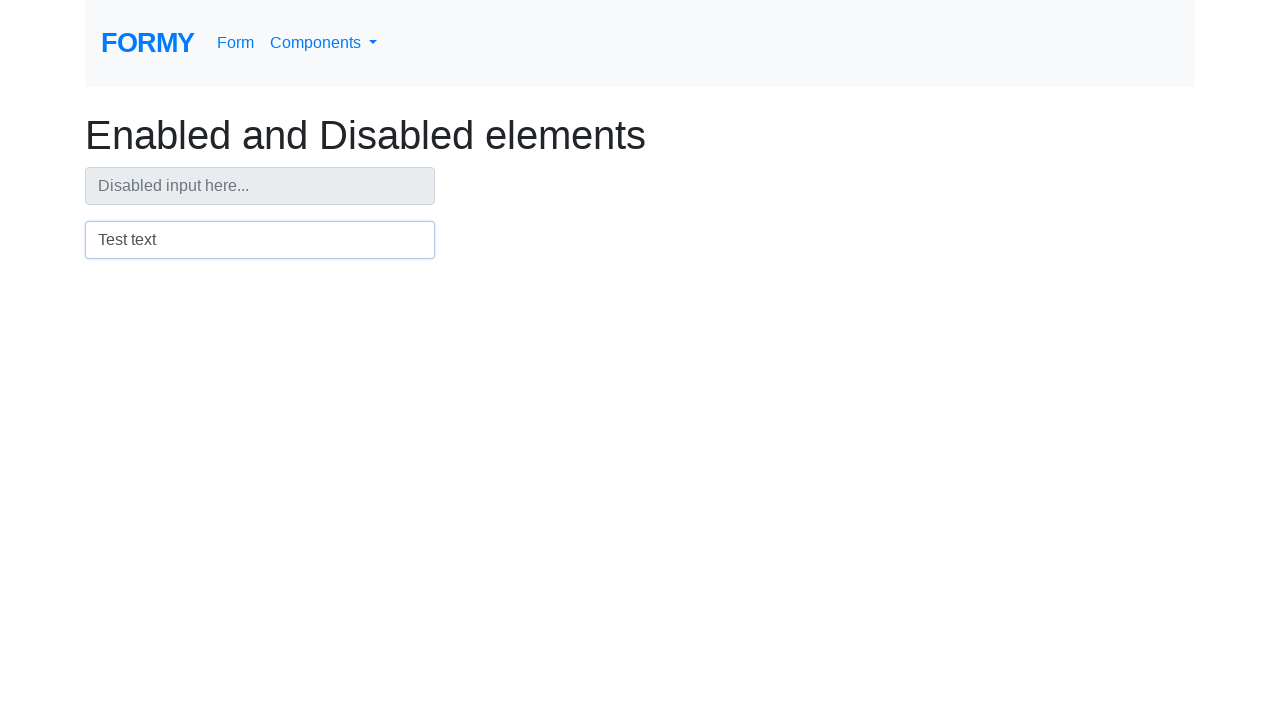

Assertion passed: field contains the typed text 'Test text'
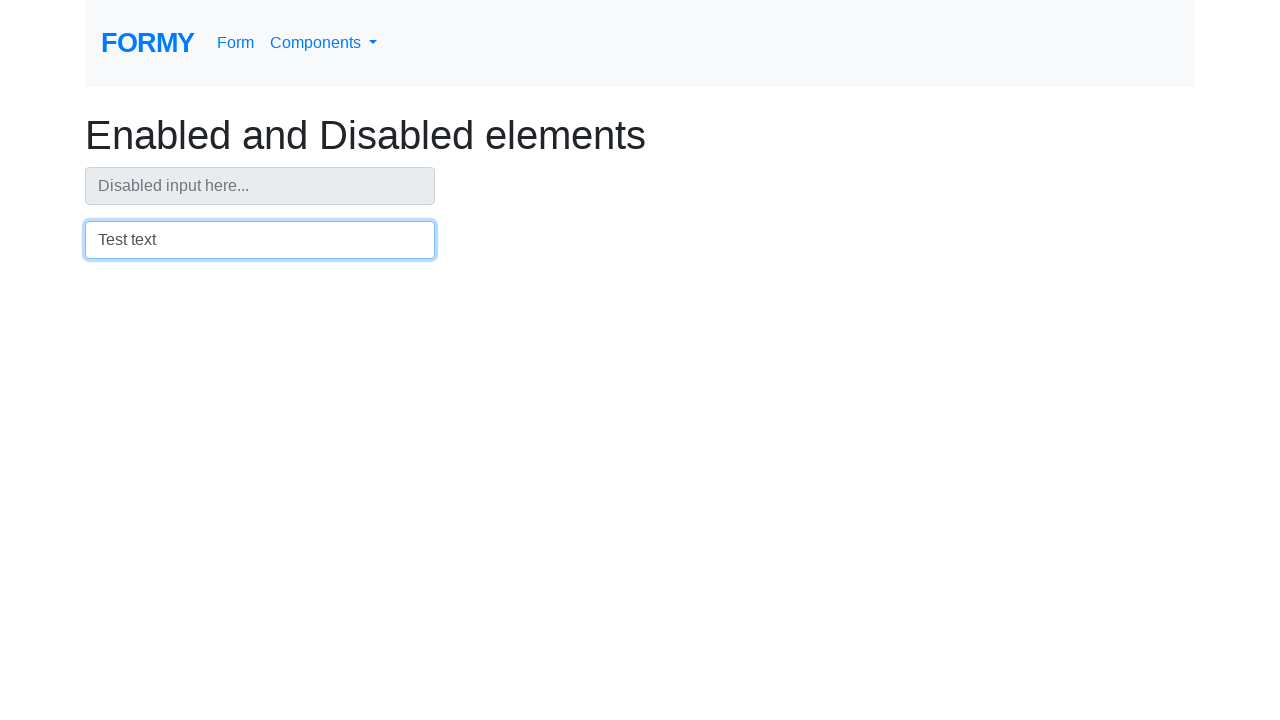

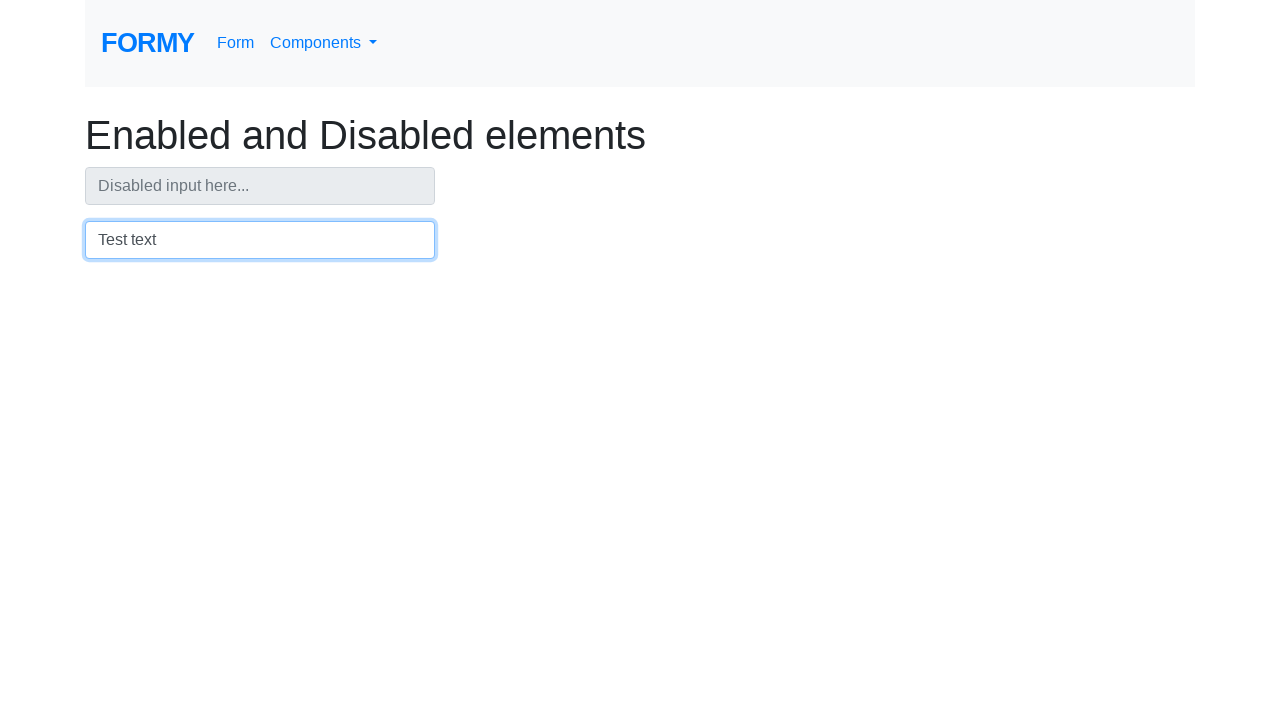